Navigates to the Android Developer news page and verifies that news article cards are loaded and visible on the page.

Starting URL: https://developer.android.com/news

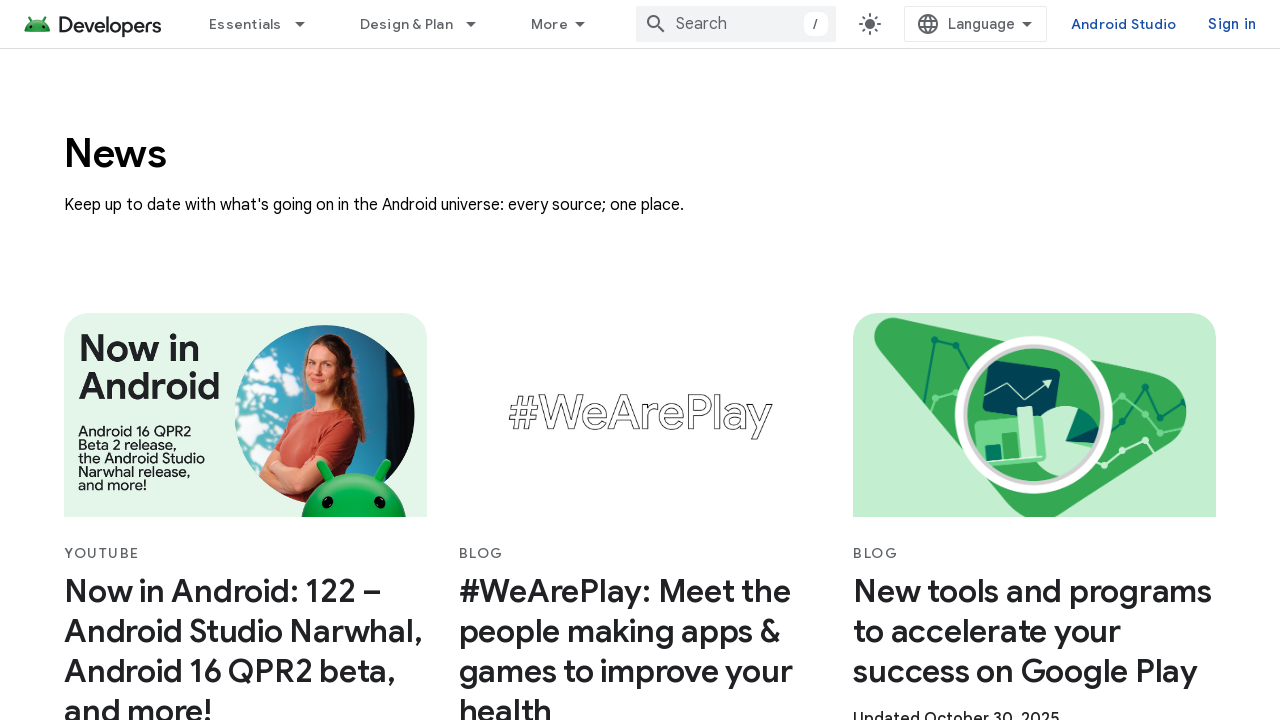

Navigated to Android Developer news page
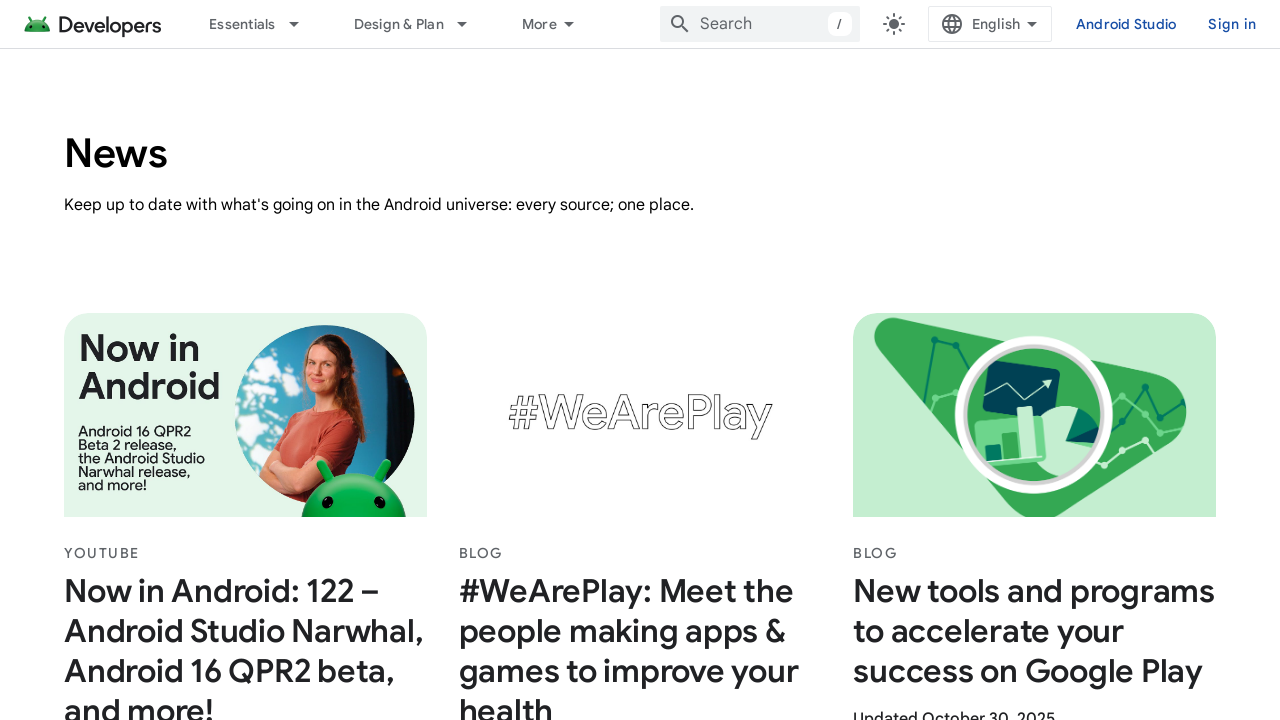

News article cards loaded and became visible
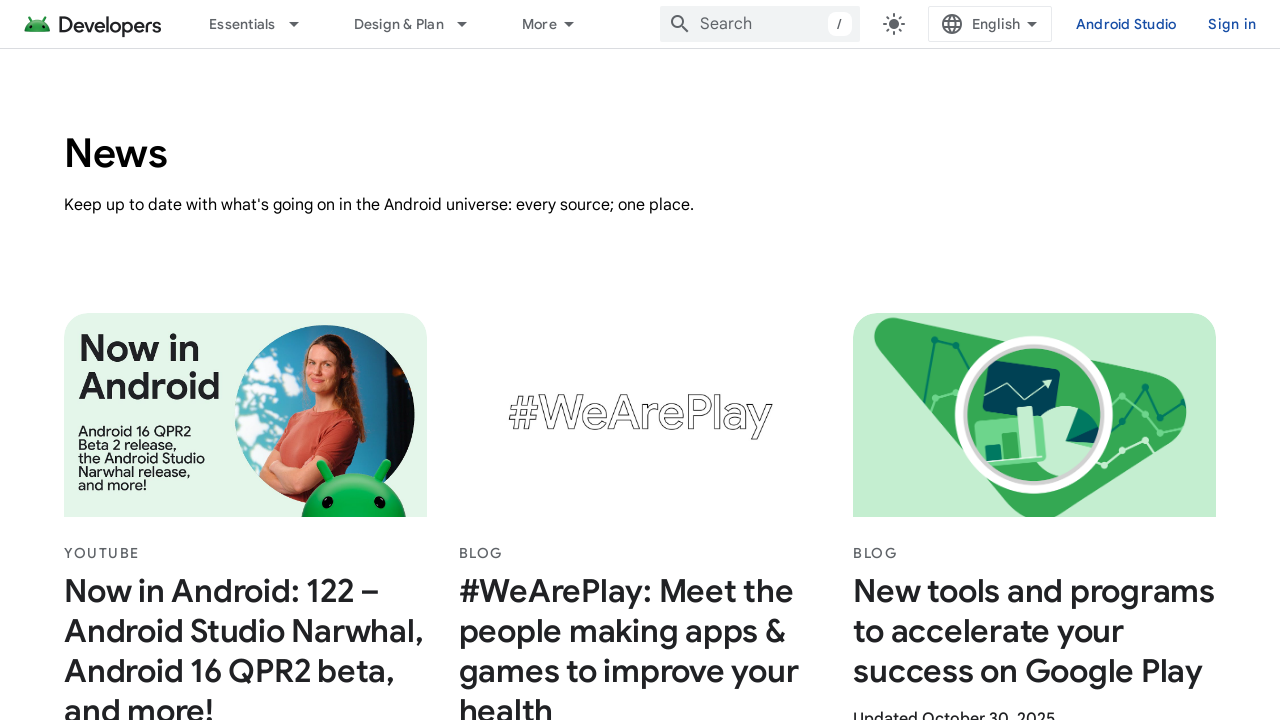

Found 30 article cards on the page
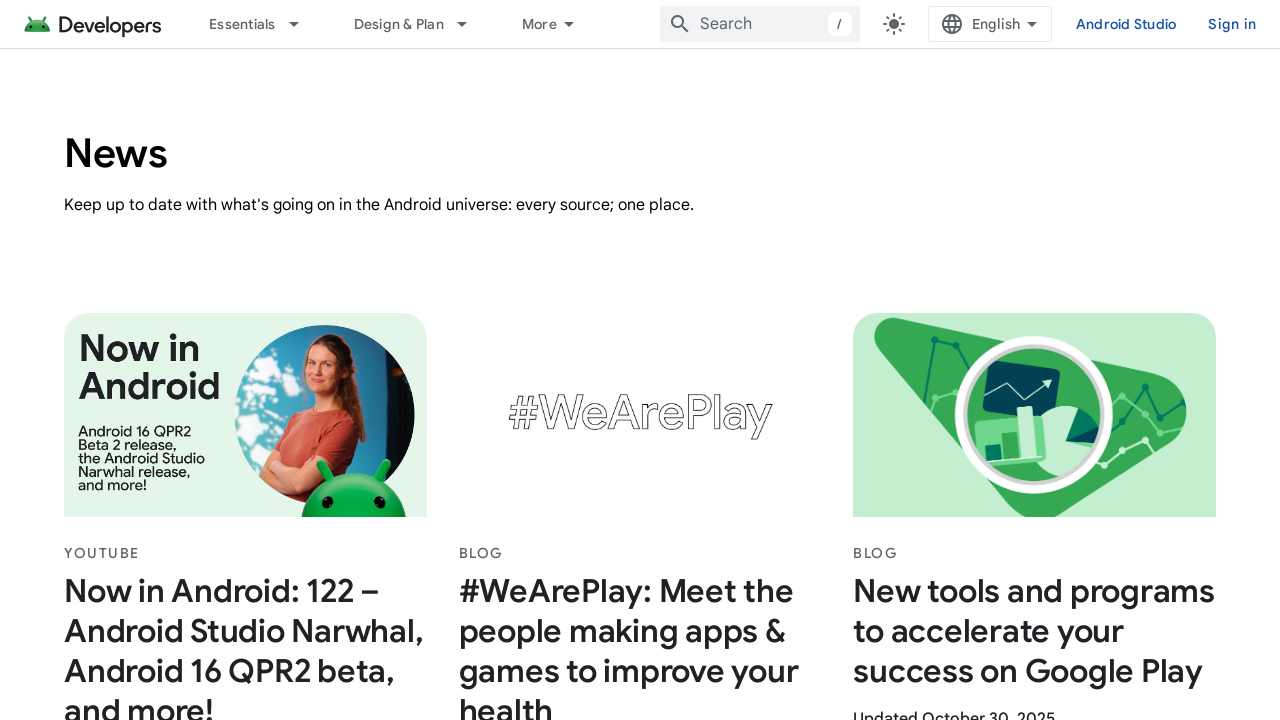

Verified article title (h3.no-link) is visible
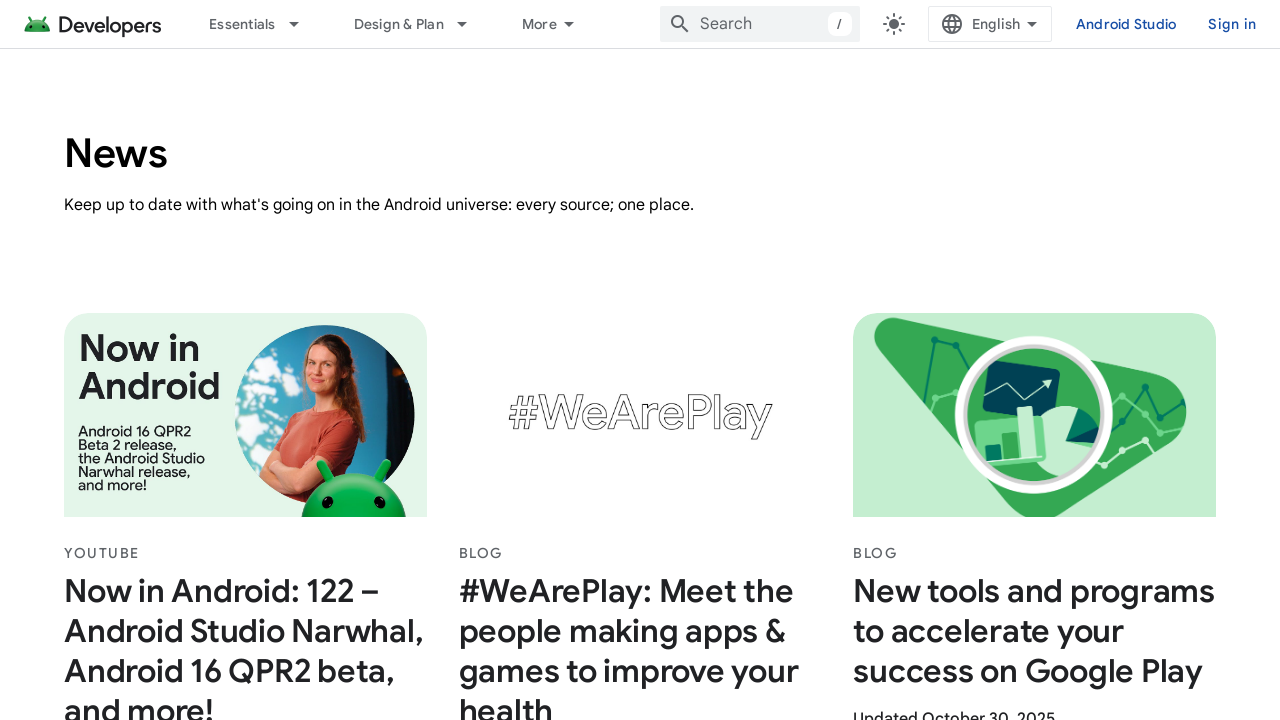

Verified article summary (p.devsite-card-summary) is visible
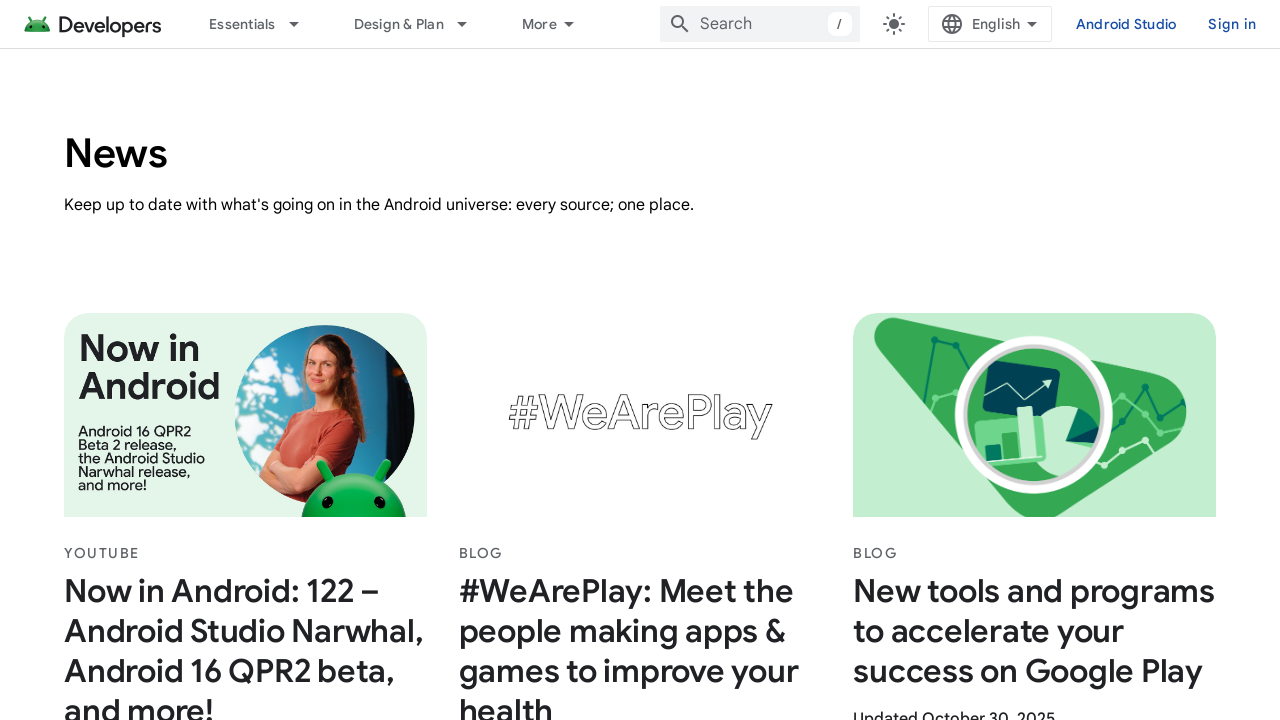

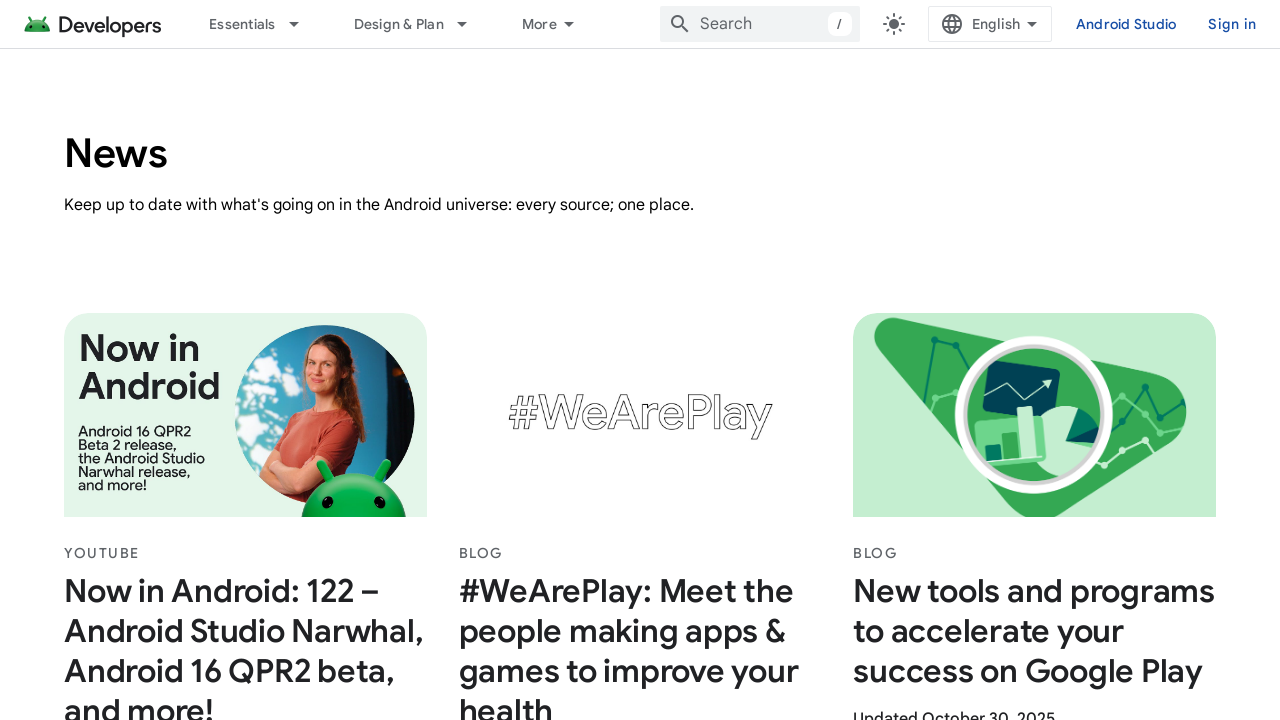